Tests a practice form by filling in email, password, name fields, selecting gender from dropdown, checking a checkbox, submitting the form, and verifying success message

Starting URL: https://rahulshettyacademy.com/angularpractice/

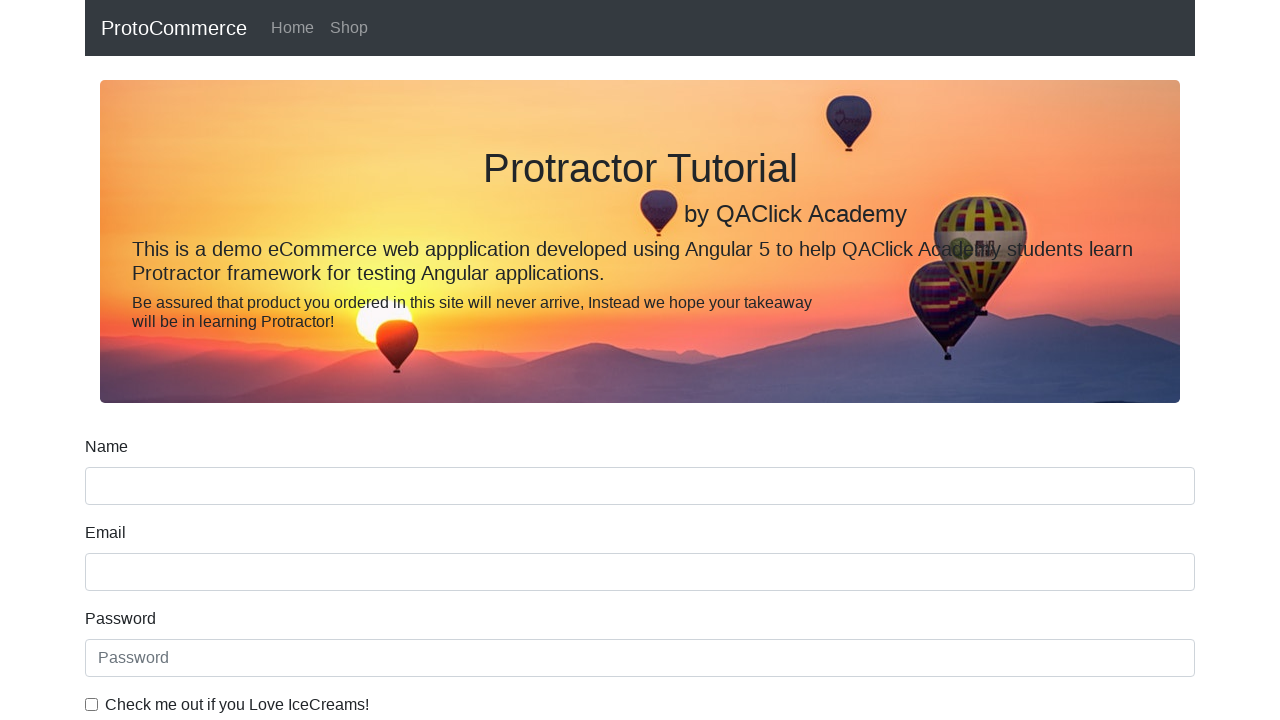

Filled email field with 'hello@gmail.com' on input[name='email']
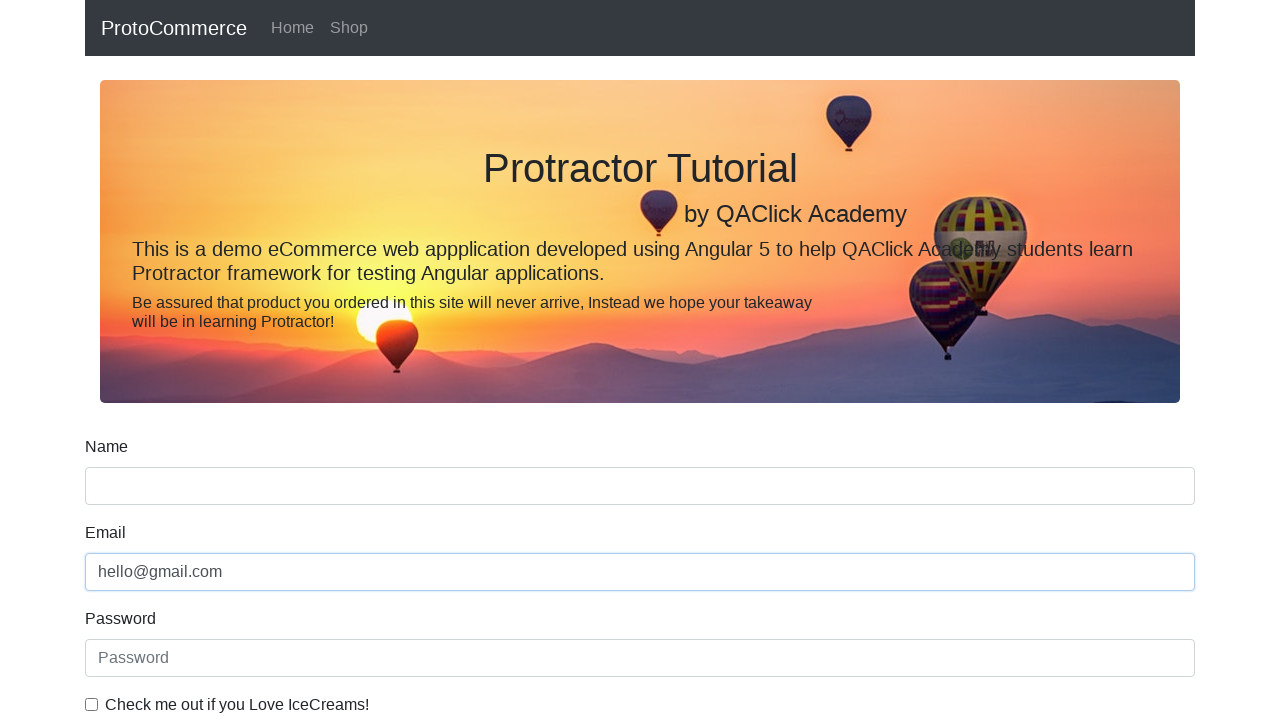

Filled password field with '123456' on #exampleInputPassword1
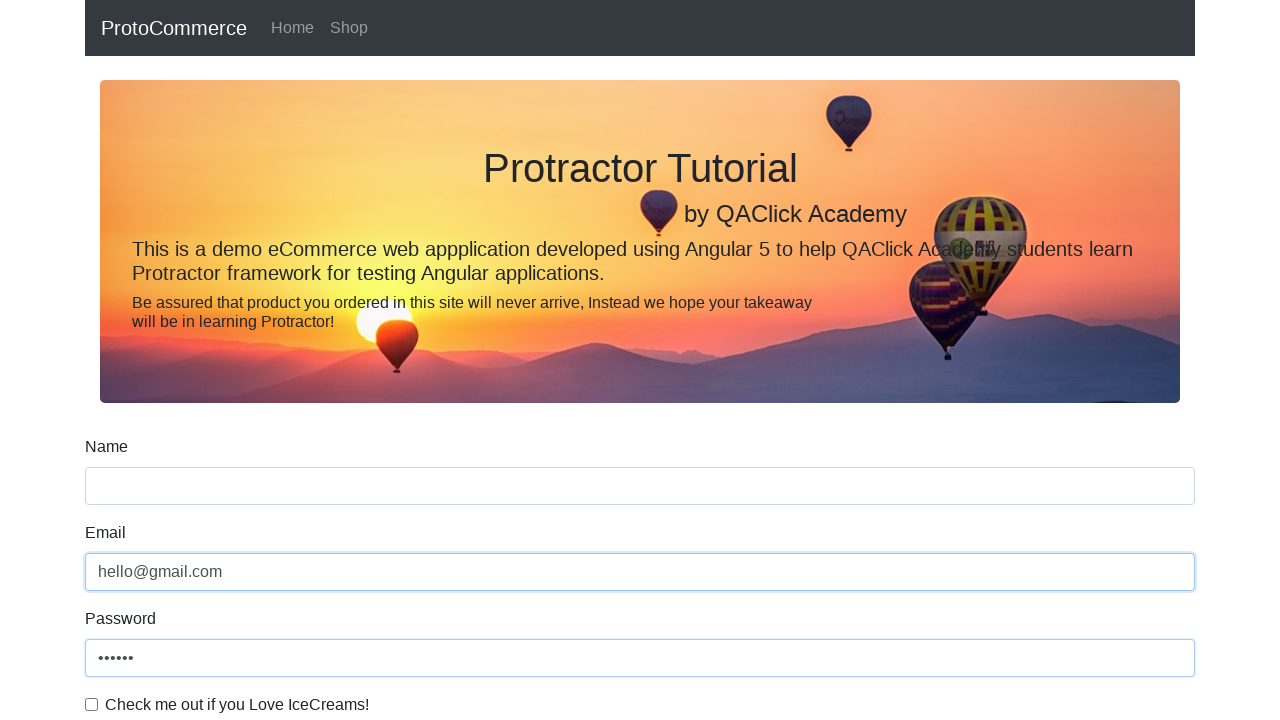

Clicked checkbox to enable agreement at (92, 704) on #exampleCheck1
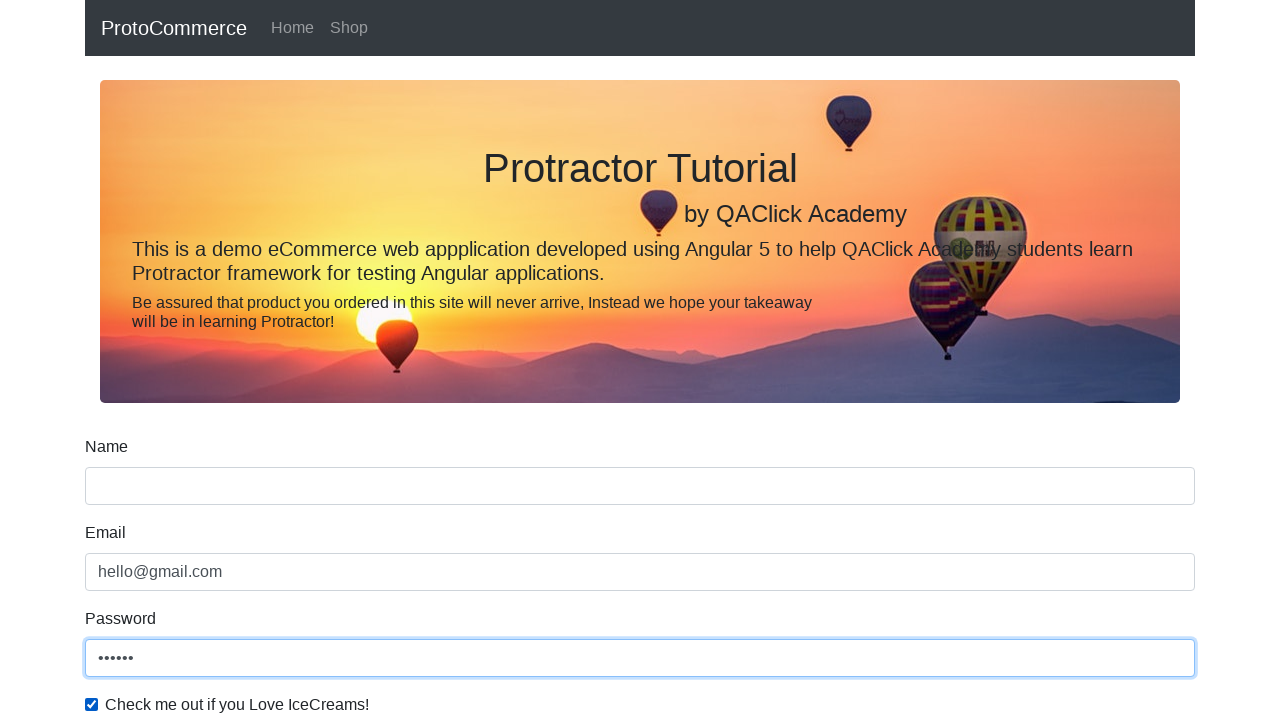

Filled name field with 'Wasim' on input[name='name']
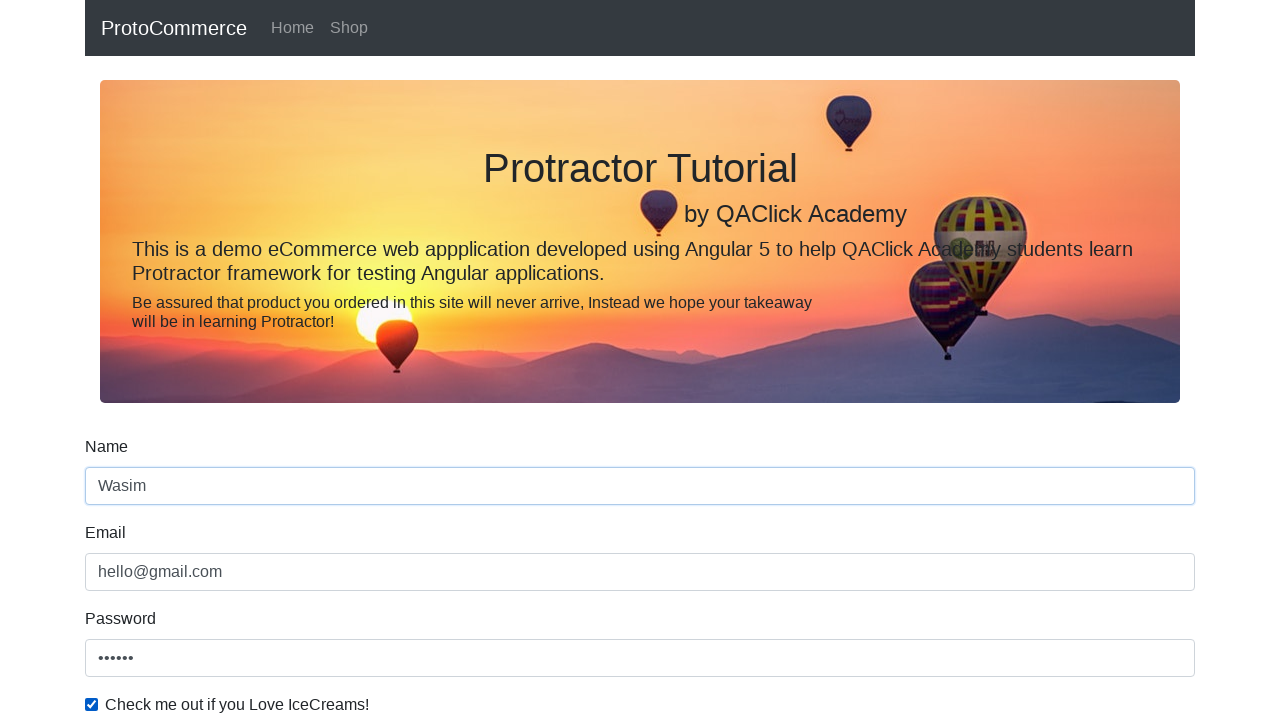

Selected 'Female' from gender dropdown on #exampleFormControlSelect1
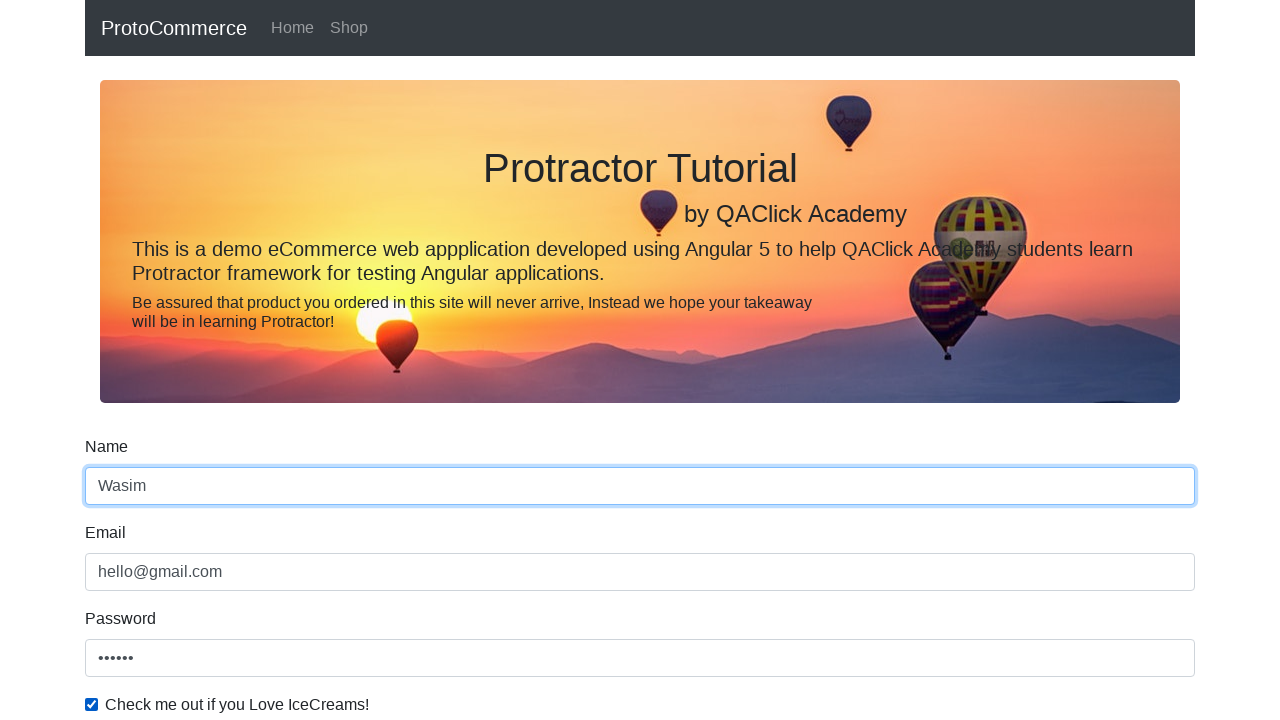

Selected first option (Male) from gender dropdown on #exampleFormControlSelect1
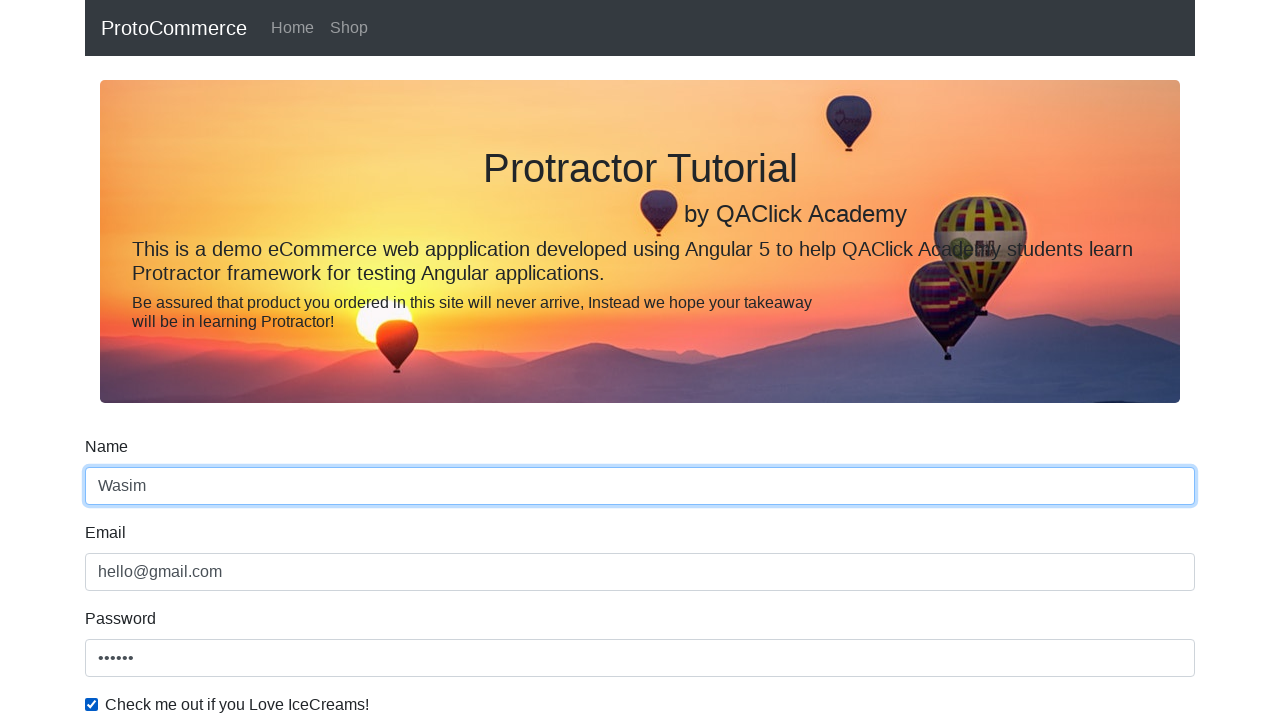

Clicked submit button to submit form at (123, 491) on .btn-success
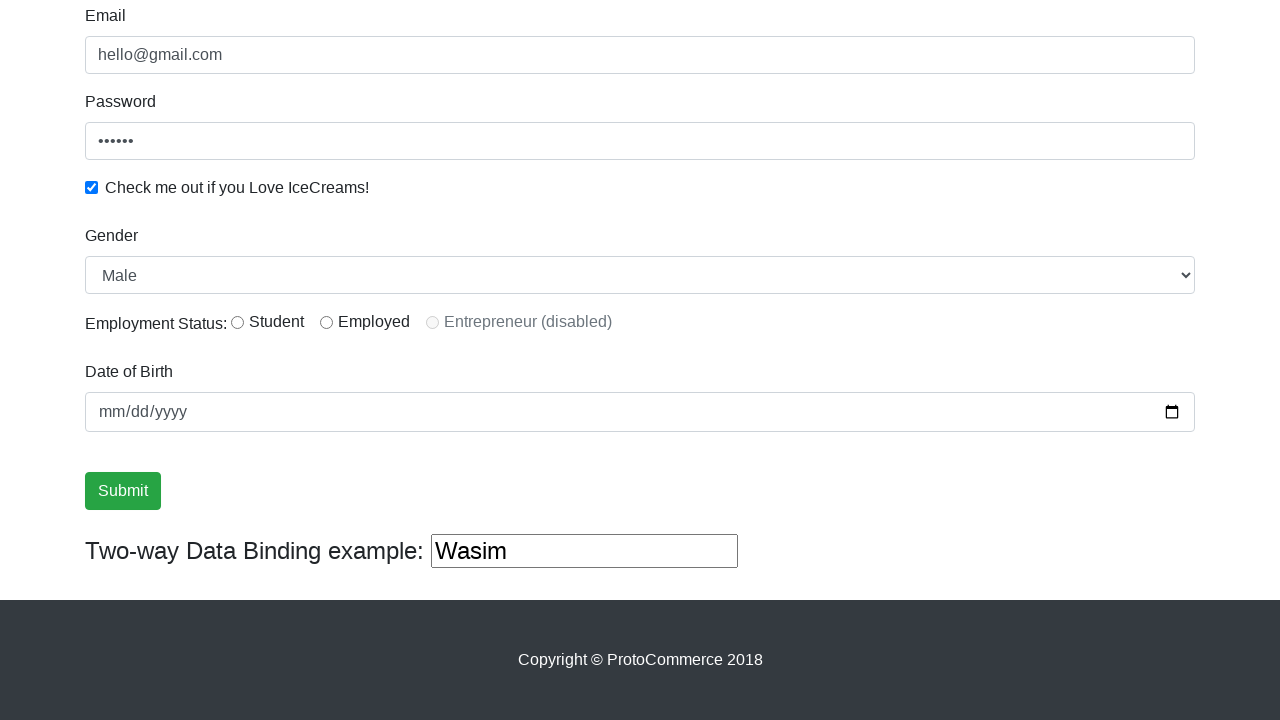

Success message appeared on page
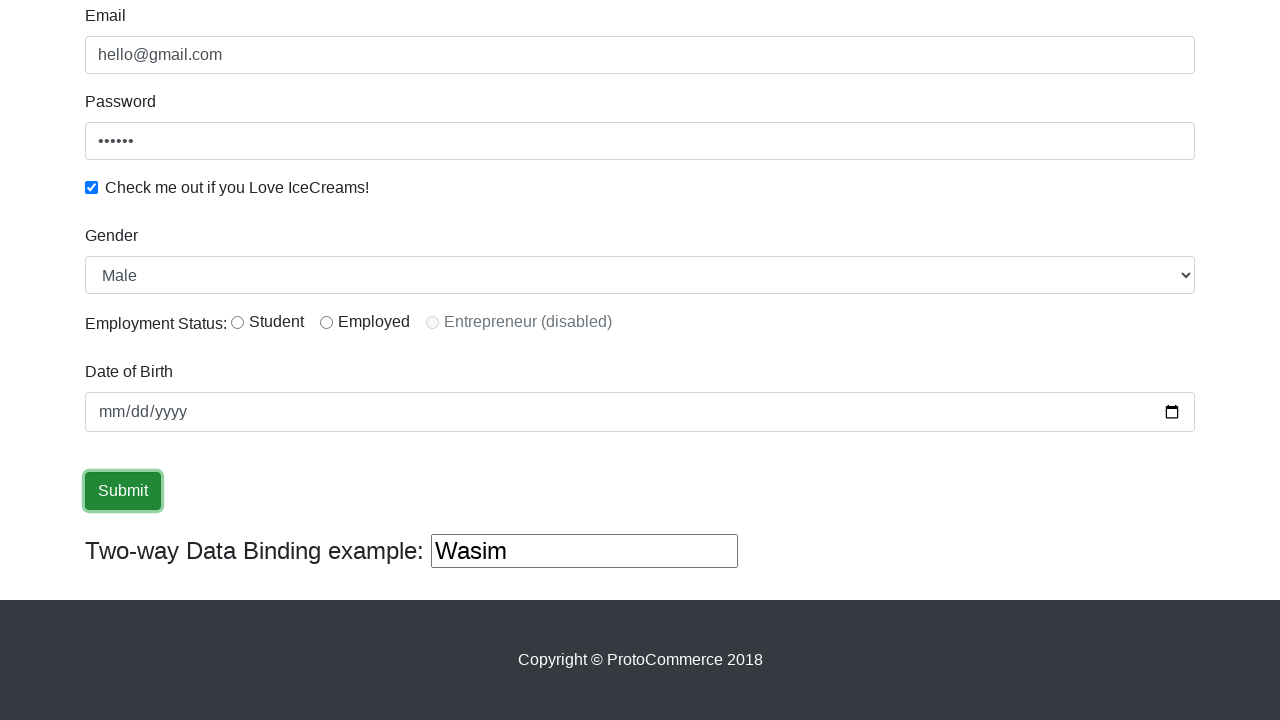

Verified success message contains 'Success!' text
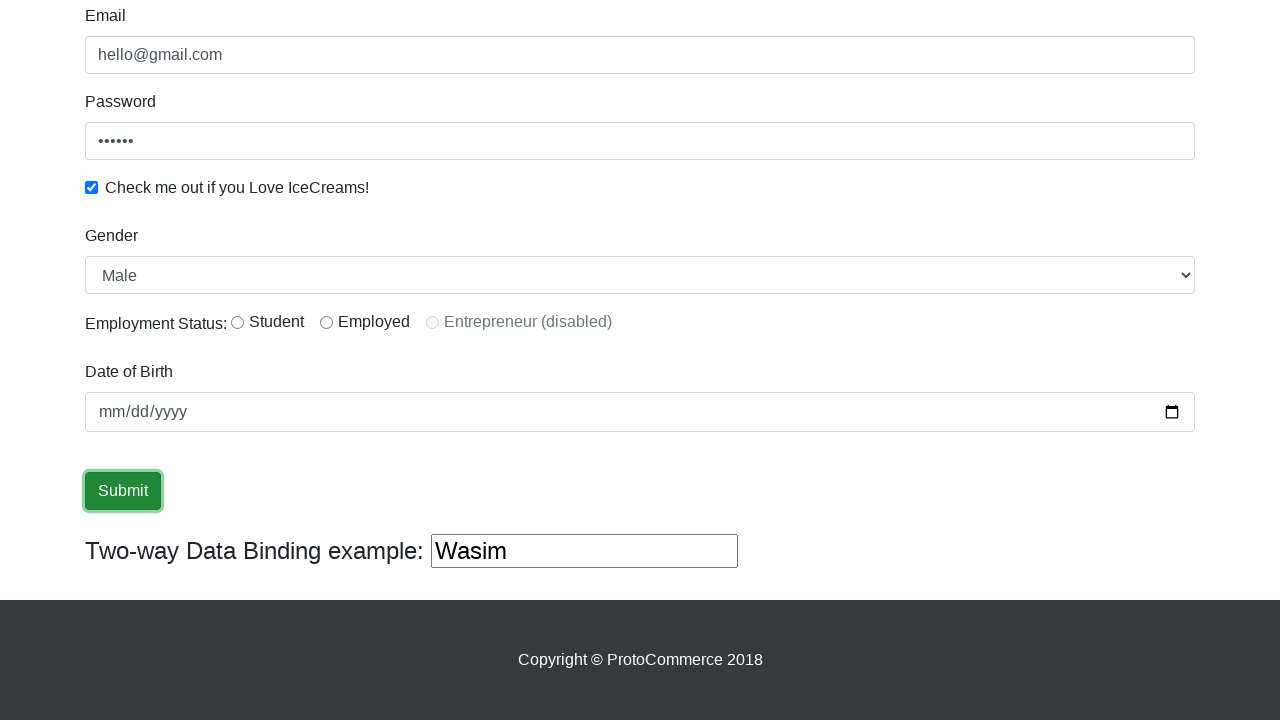

Filled third text input field with 'Wasim Shaikh' on (//input[@type='text'])[3]
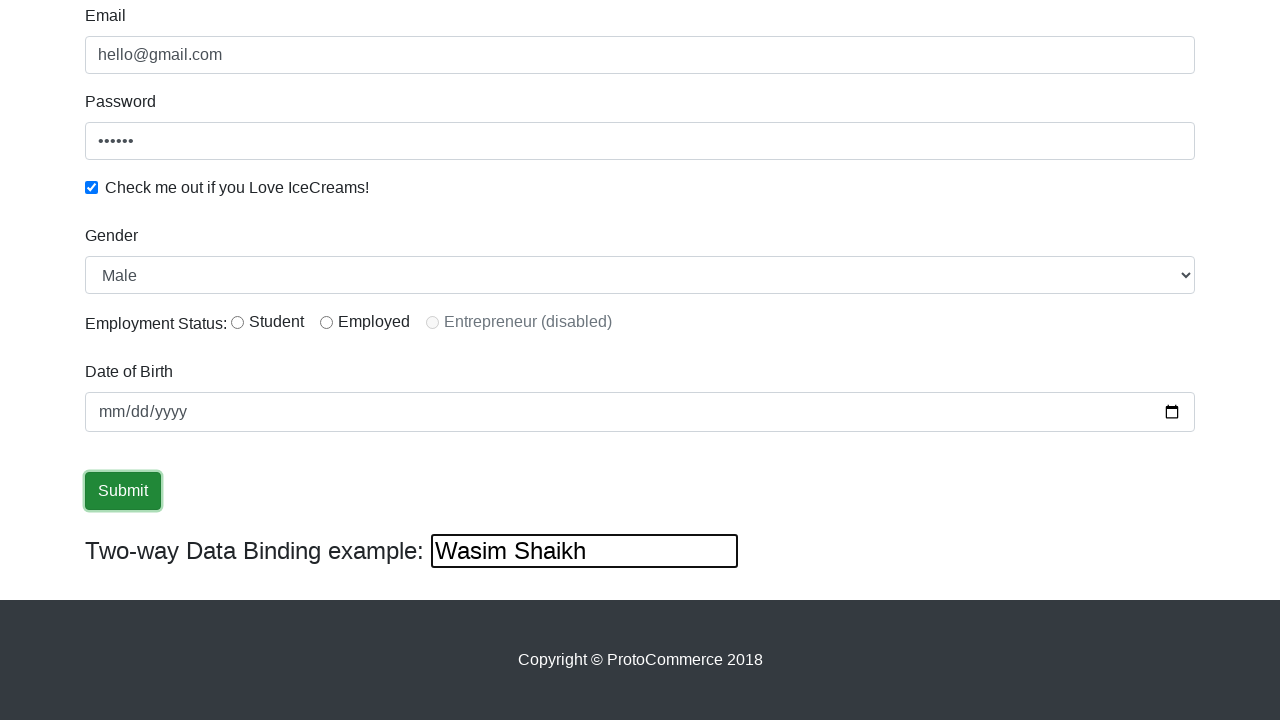

Cleared third text input field on (//input[@type='text'])[3]
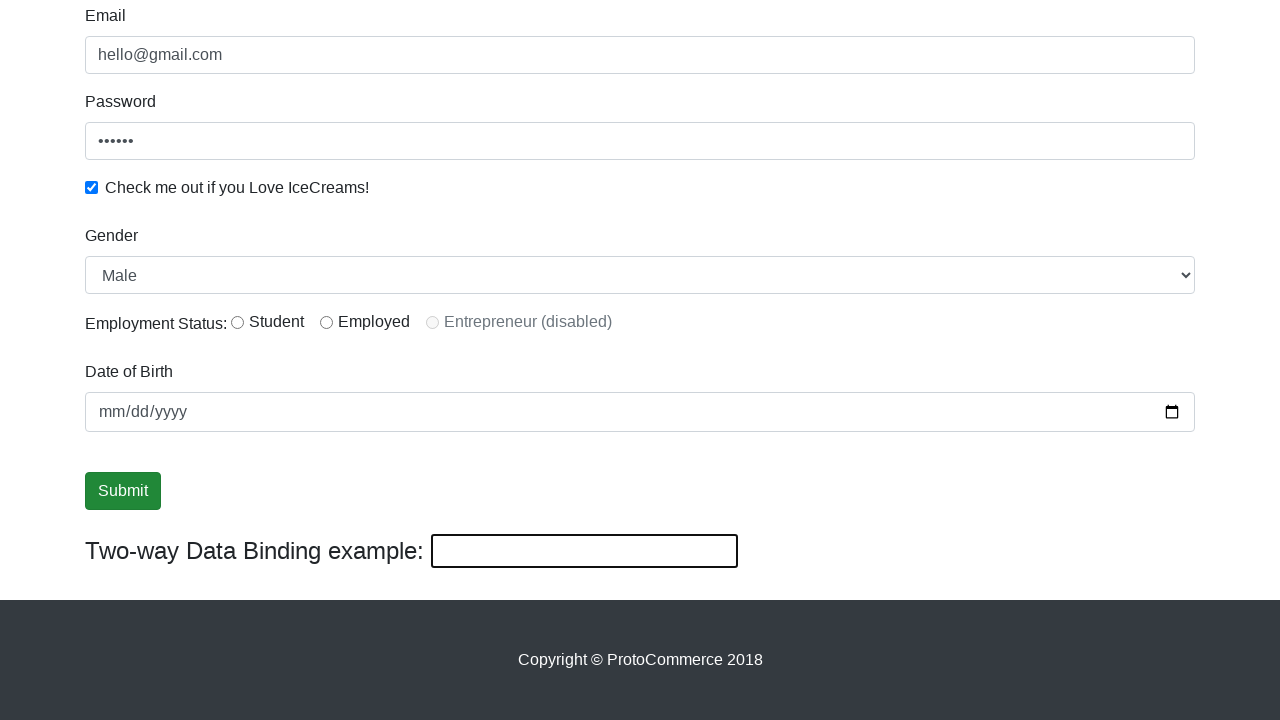

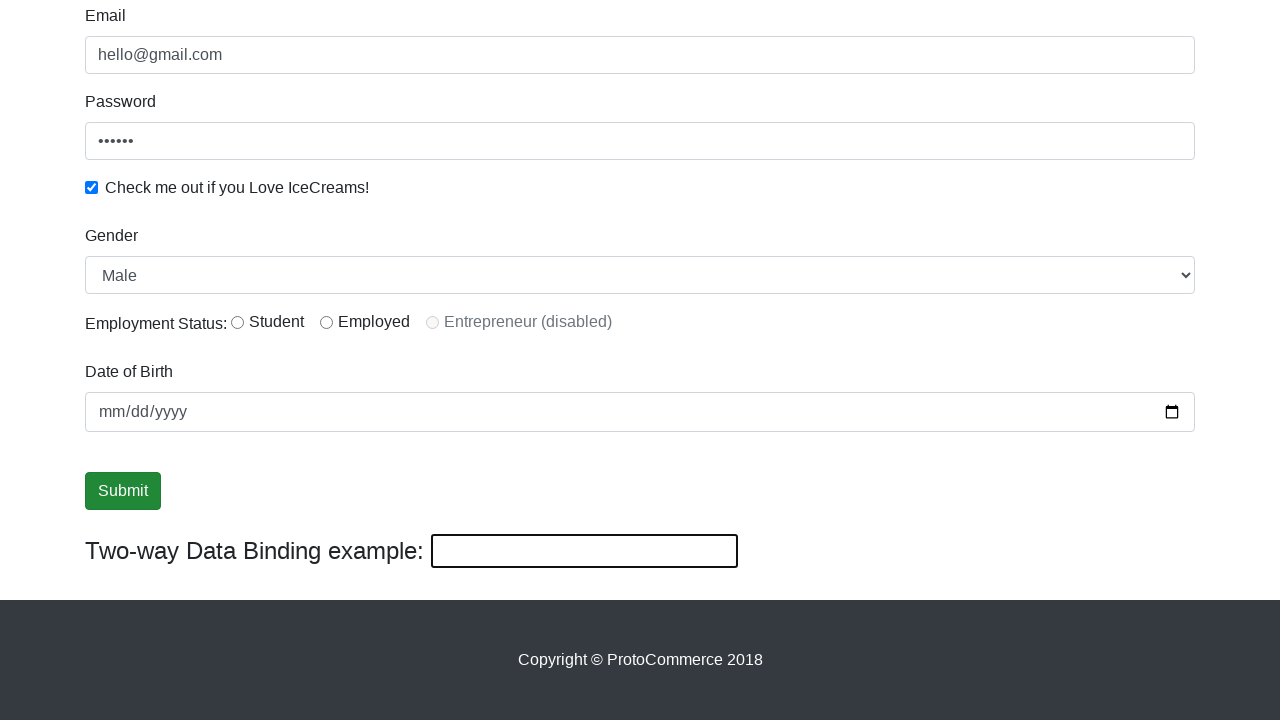